Tests adding todo items by filling the input field and pressing Enter, then verifying the items appear in the list

Starting URL: https://demo.playwright.dev/todomvc

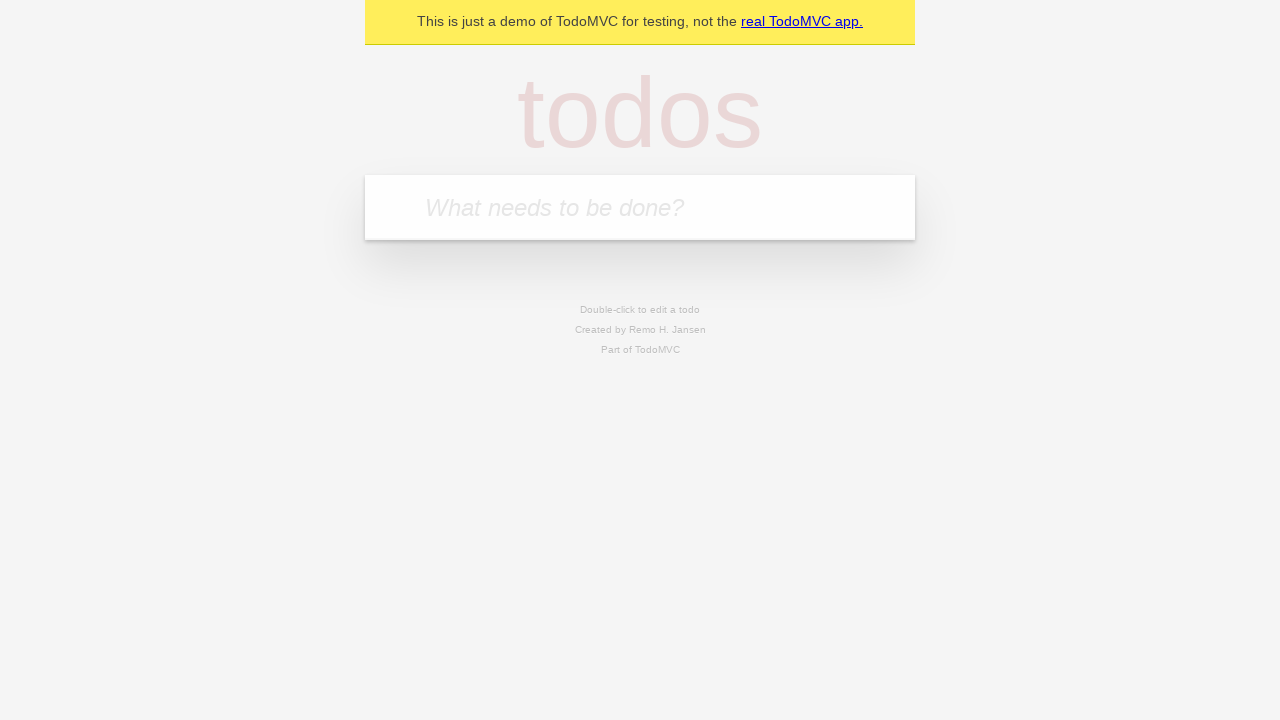

Filled input field with first todo item 'buy some cheese' on internal:attr=[placeholder="What needs to be done?"i]
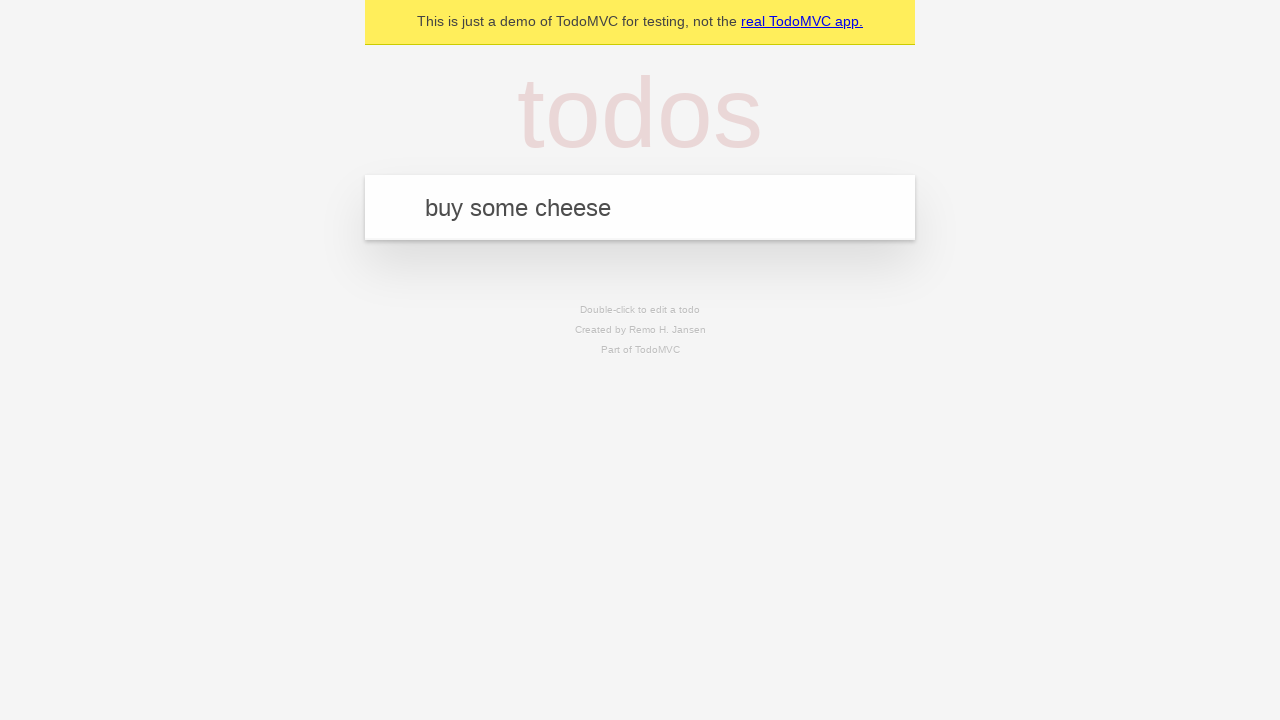

Pressed Enter to add first todo item on internal:attr=[placeholder="What needs to be done?"i]
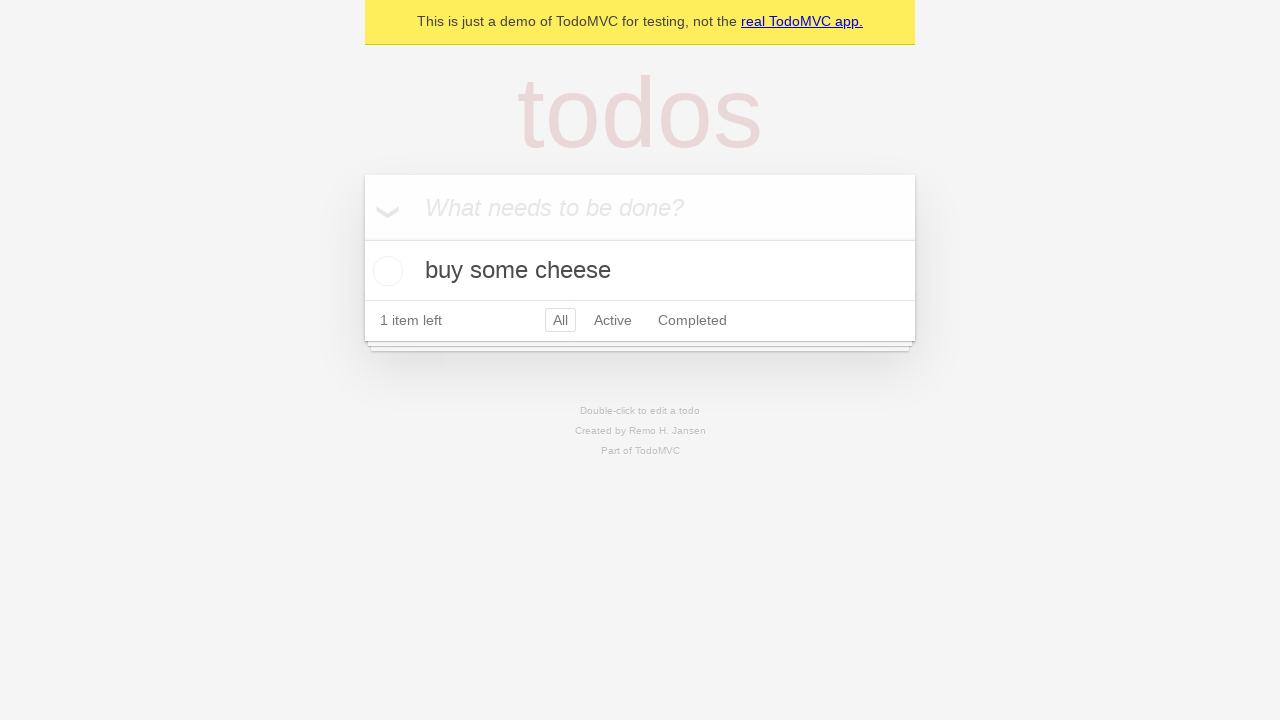

First todo item appeared in the list
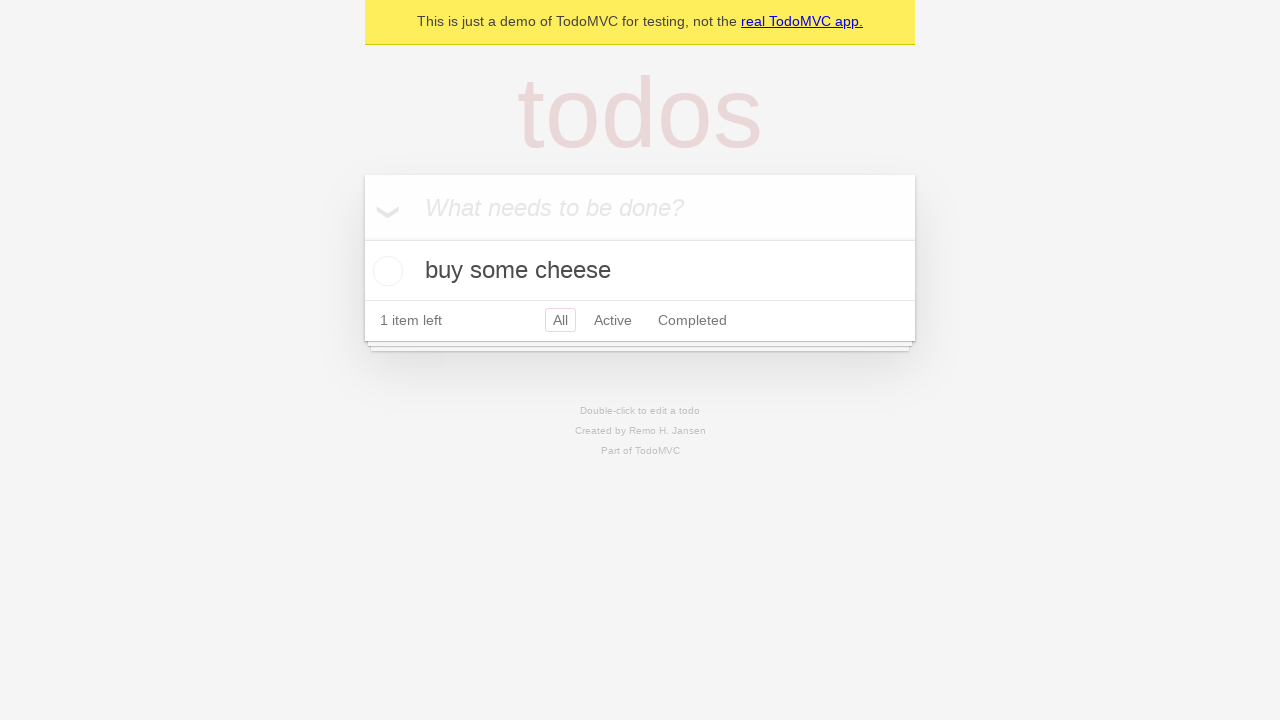

Filled input field with second todo item 'feed the cat' on internal:attr=[placeholder="What needs to be done?"i]
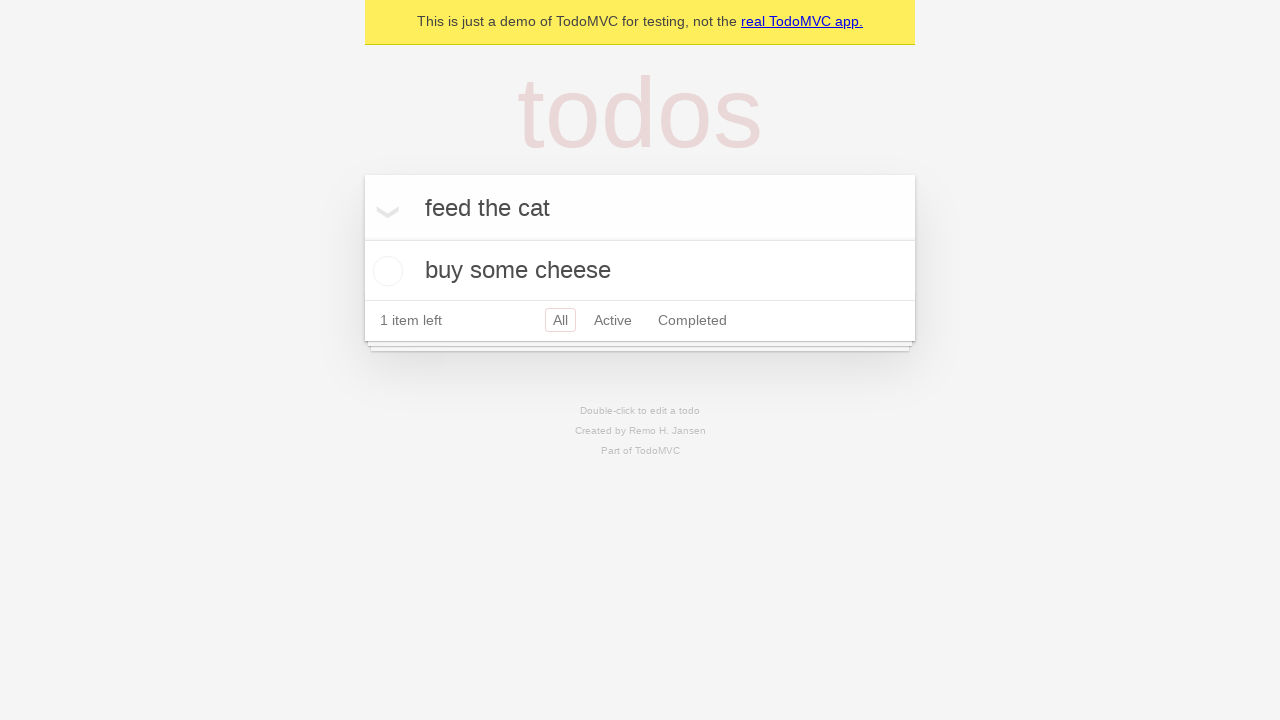

Pressed Enter to add second todo item on internal:attr=[placeholder="What needs to be done?"i]
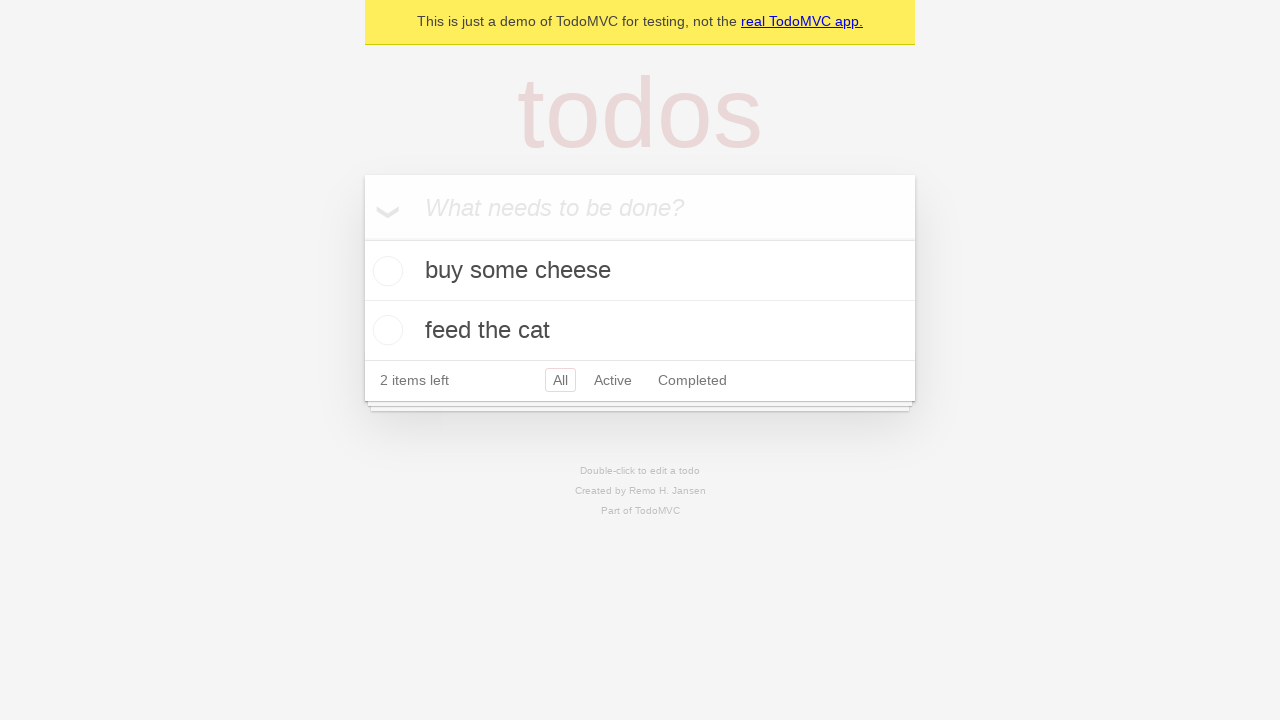

Both todo items are now visible in the list
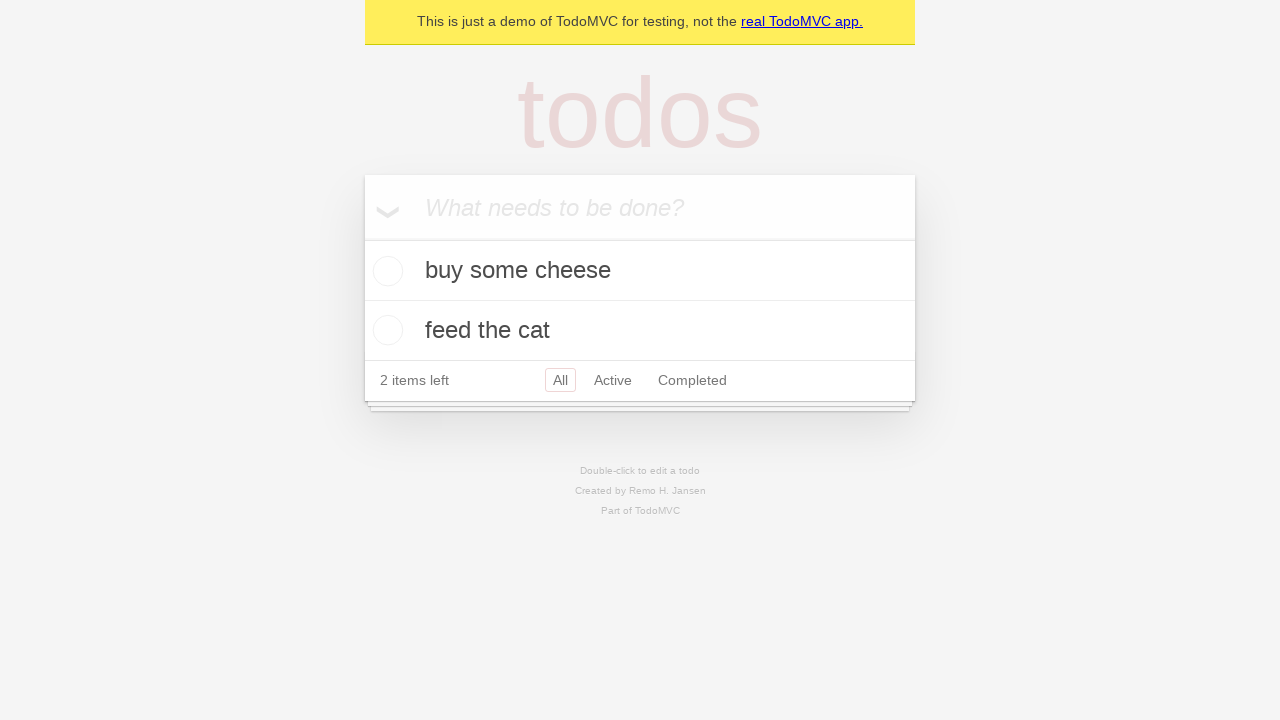

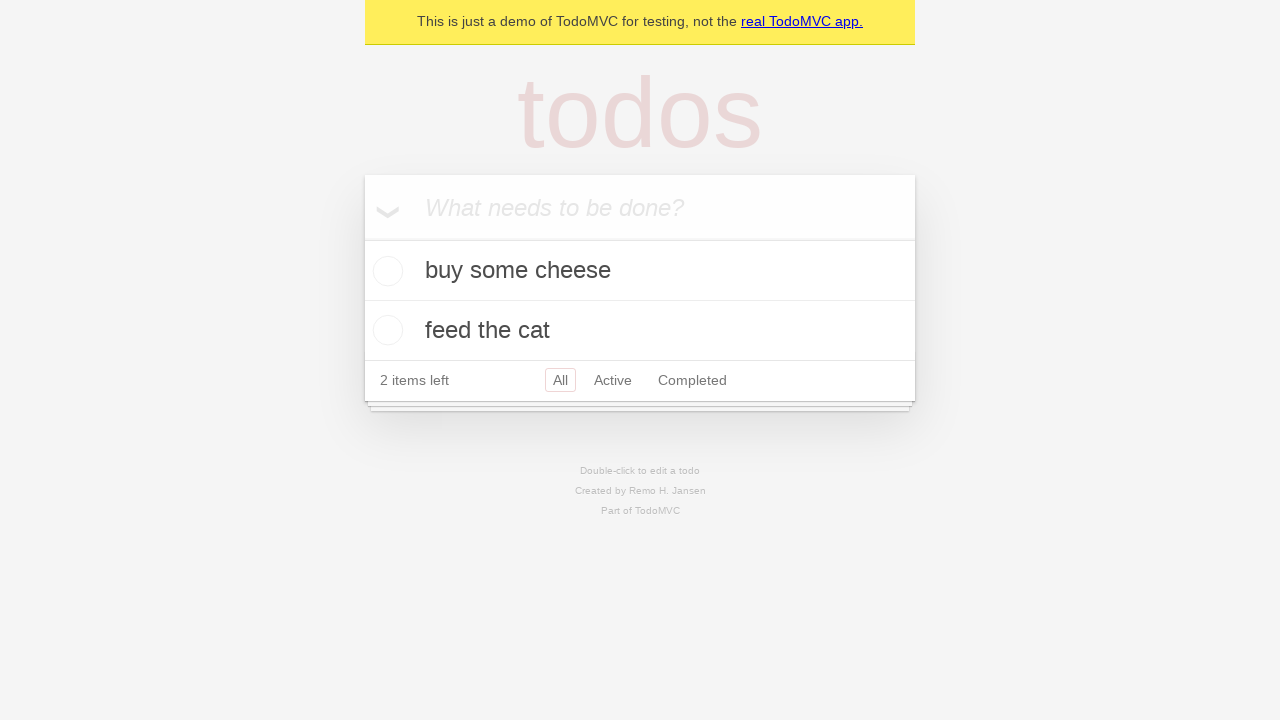